Navigates to a Tokopedia product listing page and scrolls down until the pagination navigation element becomes visible, simulating a user browsing through product listings.

Starting URL: https://www.tokopedia.com/p/komputer-laptop/laptop/macbook

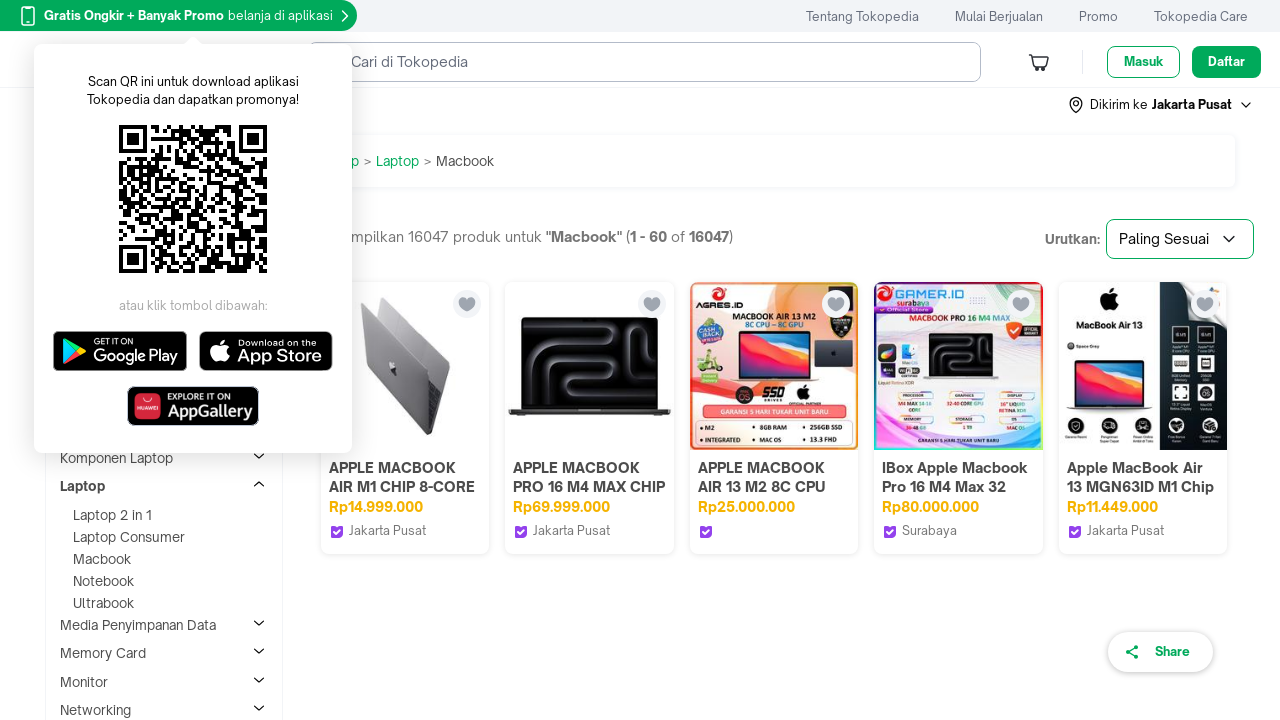

Waited for page to fully load
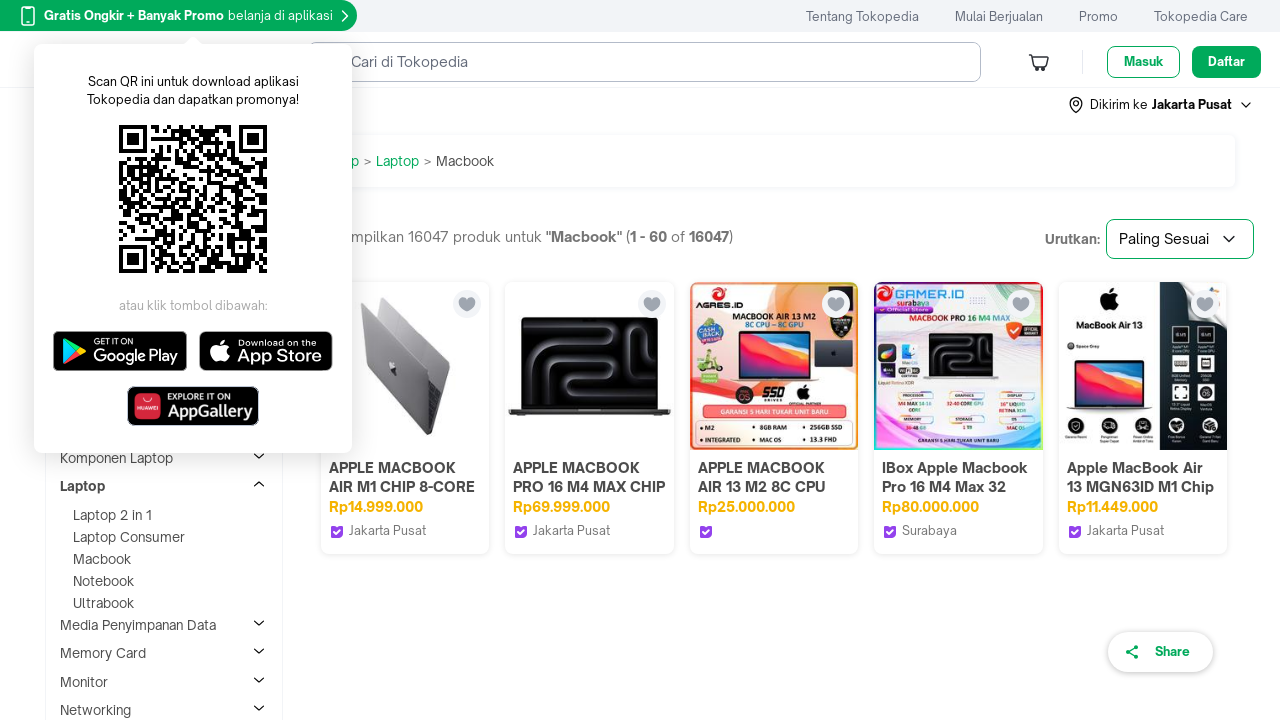

Scrolled down (iteration 1 of 20)
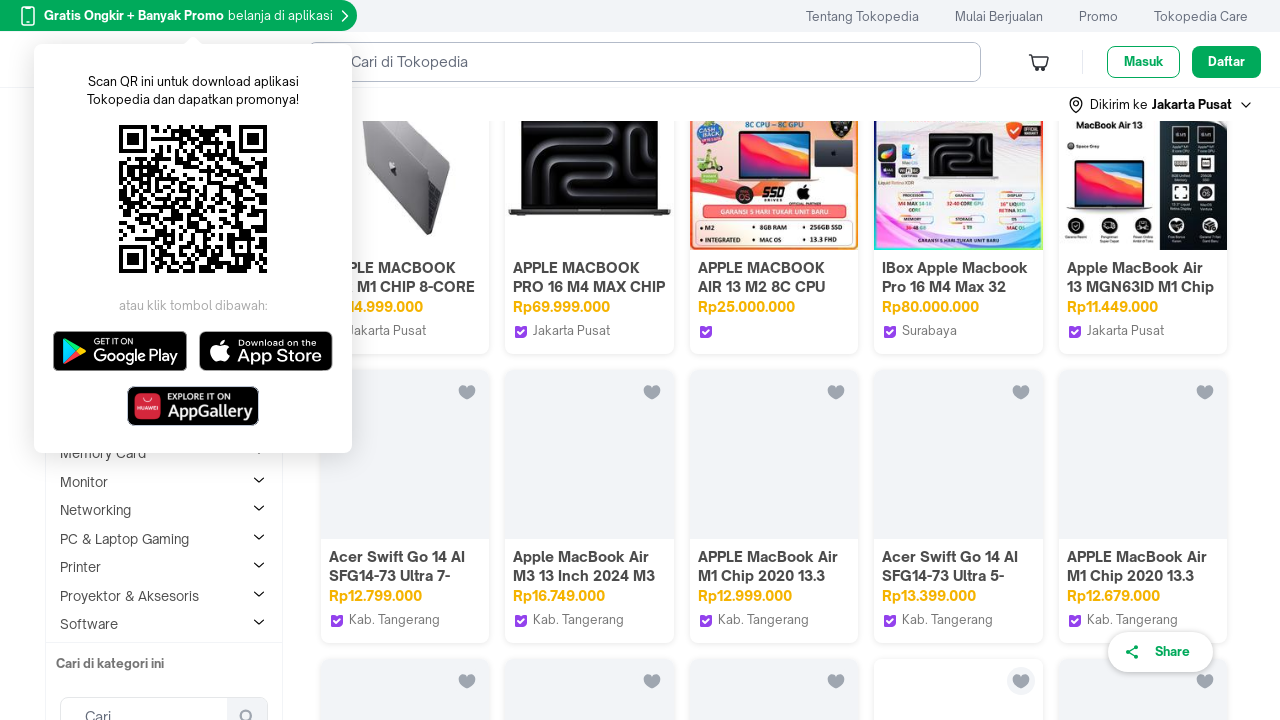

Waited 1 second for page to settle after scrolling
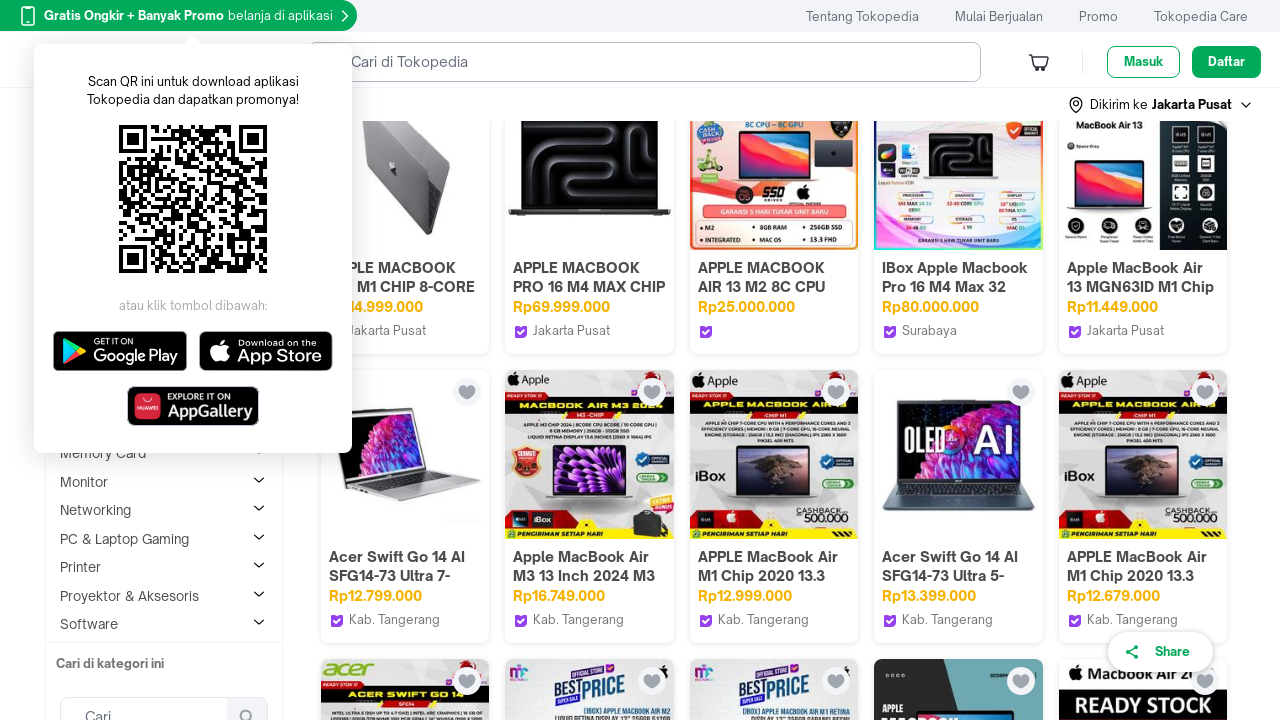

Pagination navigation element is visible
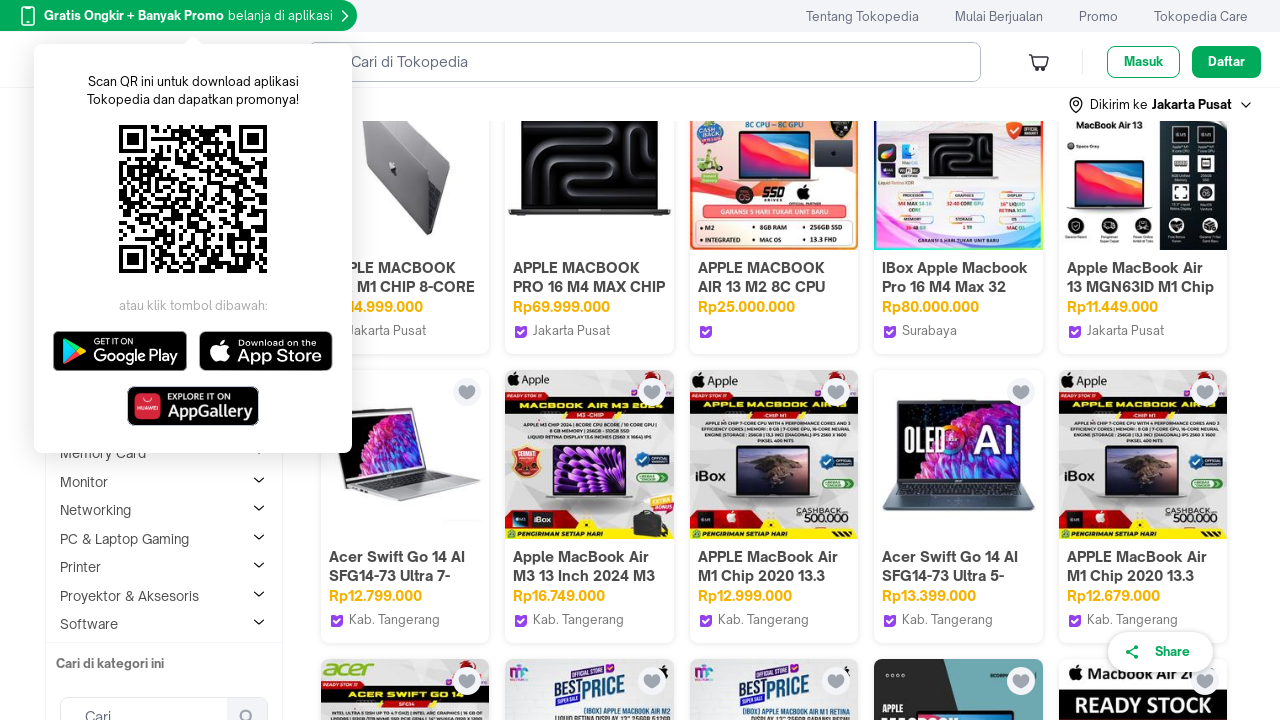

Verified pagination navigation element is visible
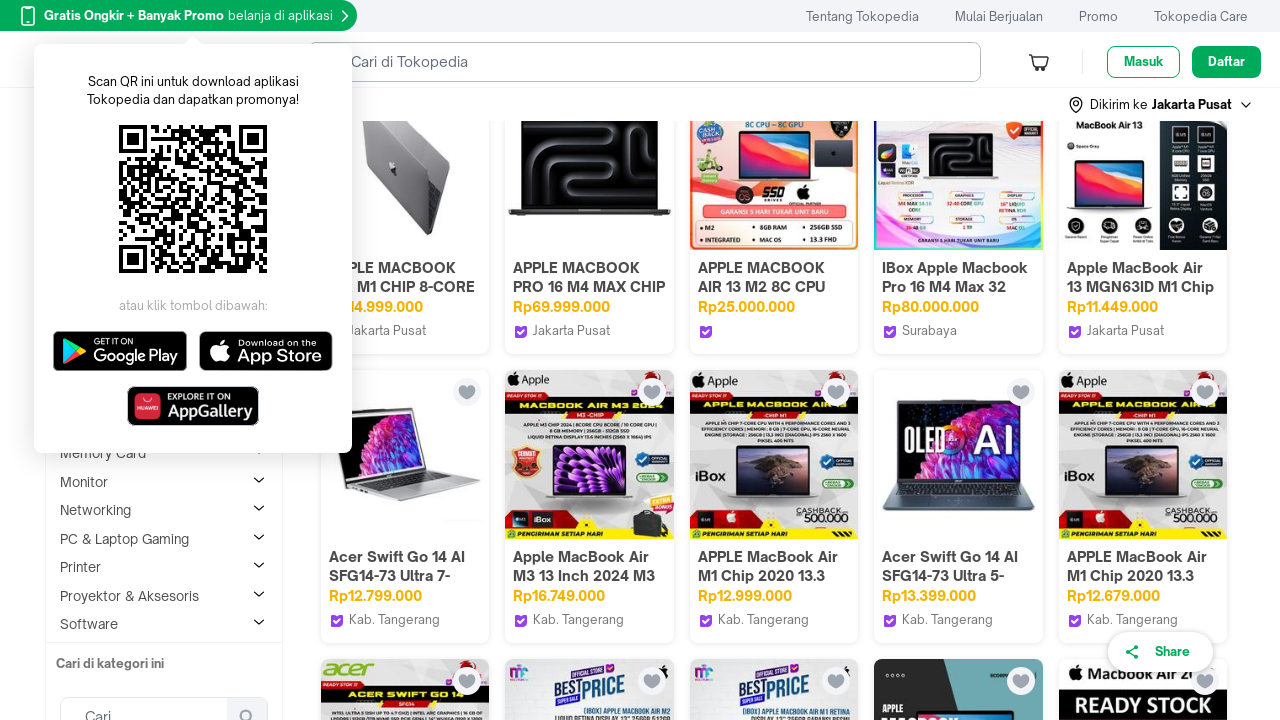

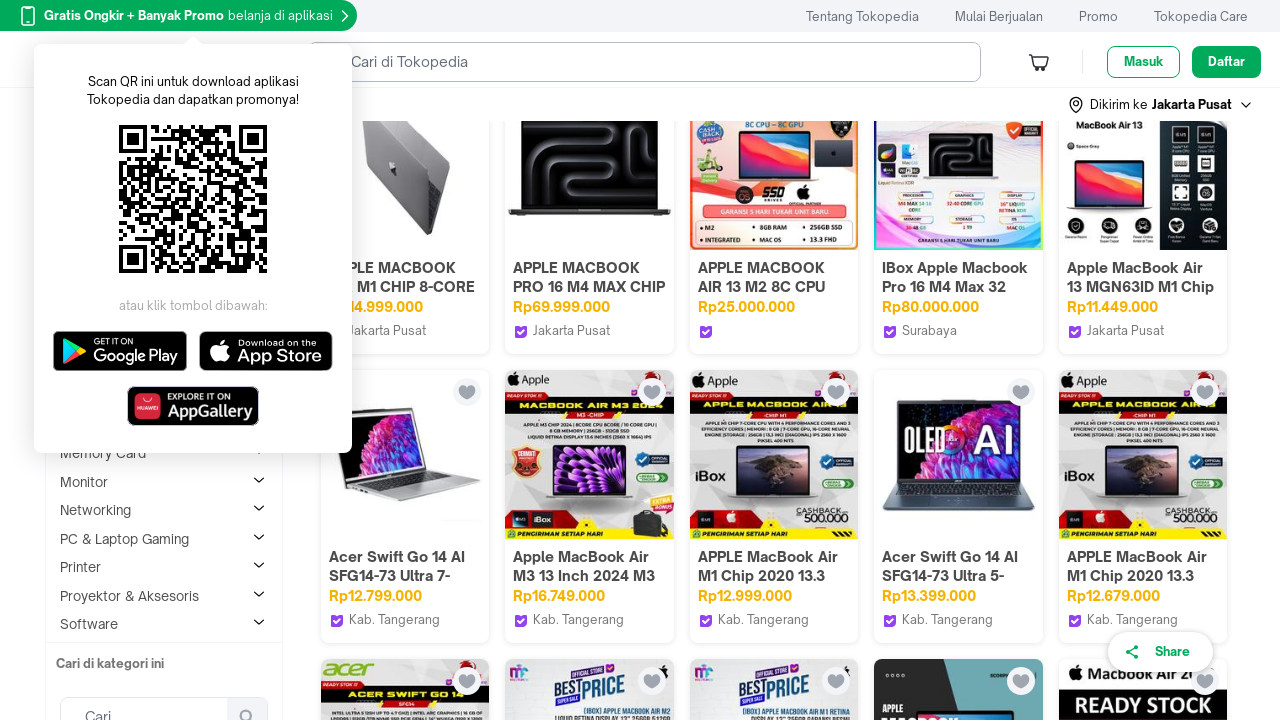